Navigates to GitHub's homepage and verifies the page loads successfully. The original test had a commented-out element selector but primarily tests navigation.

Starting URL: https://github.com/

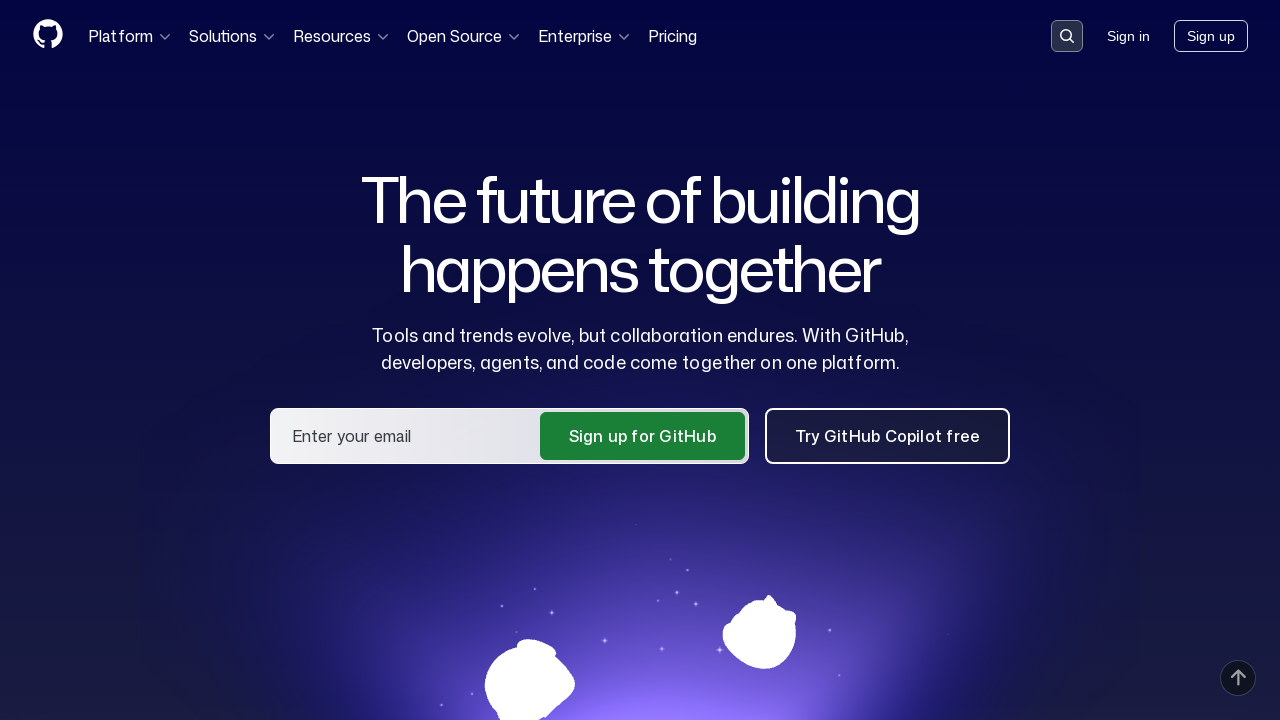

Navigated to GitHub homepage
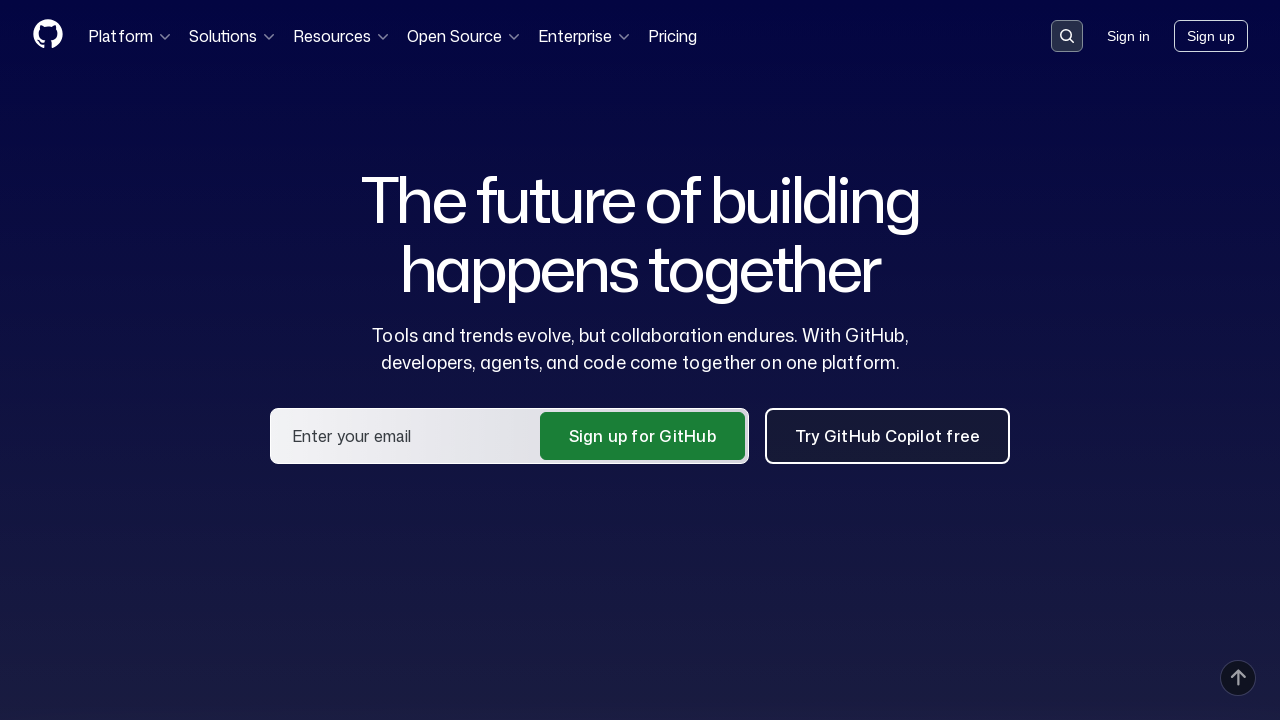

Waited for page to fully load and verified GitHub homepage loaded successfully
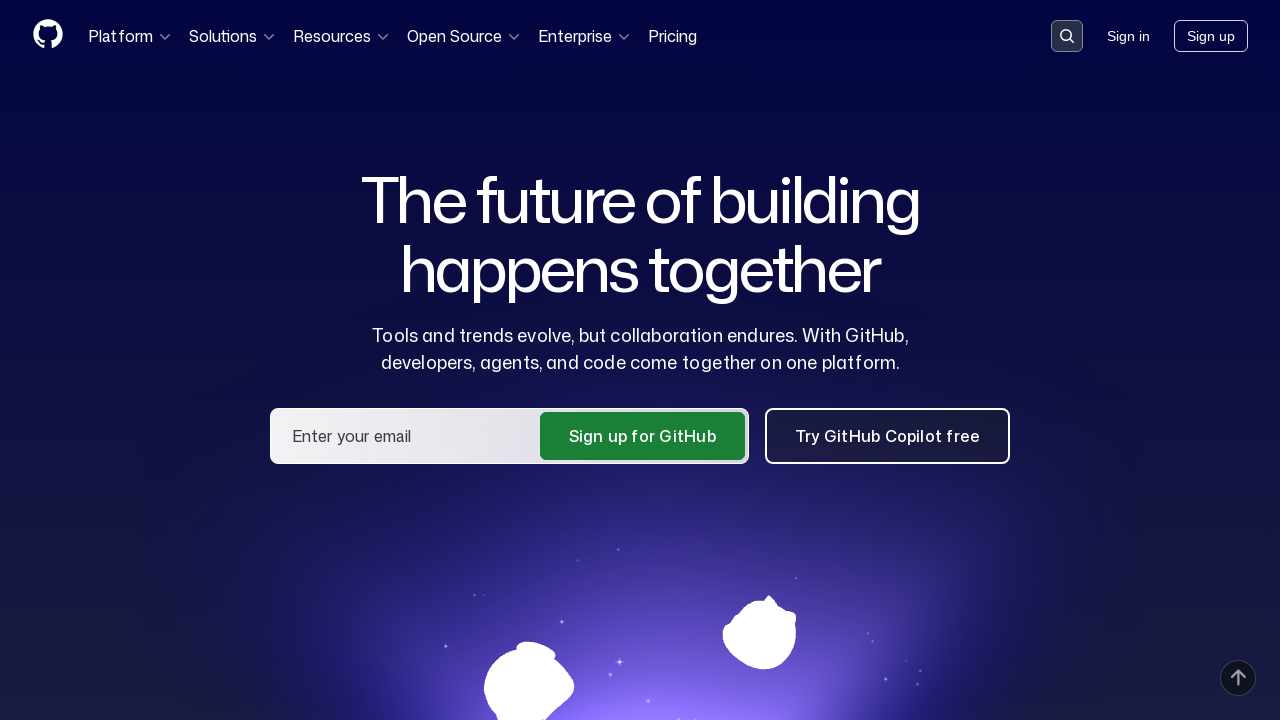

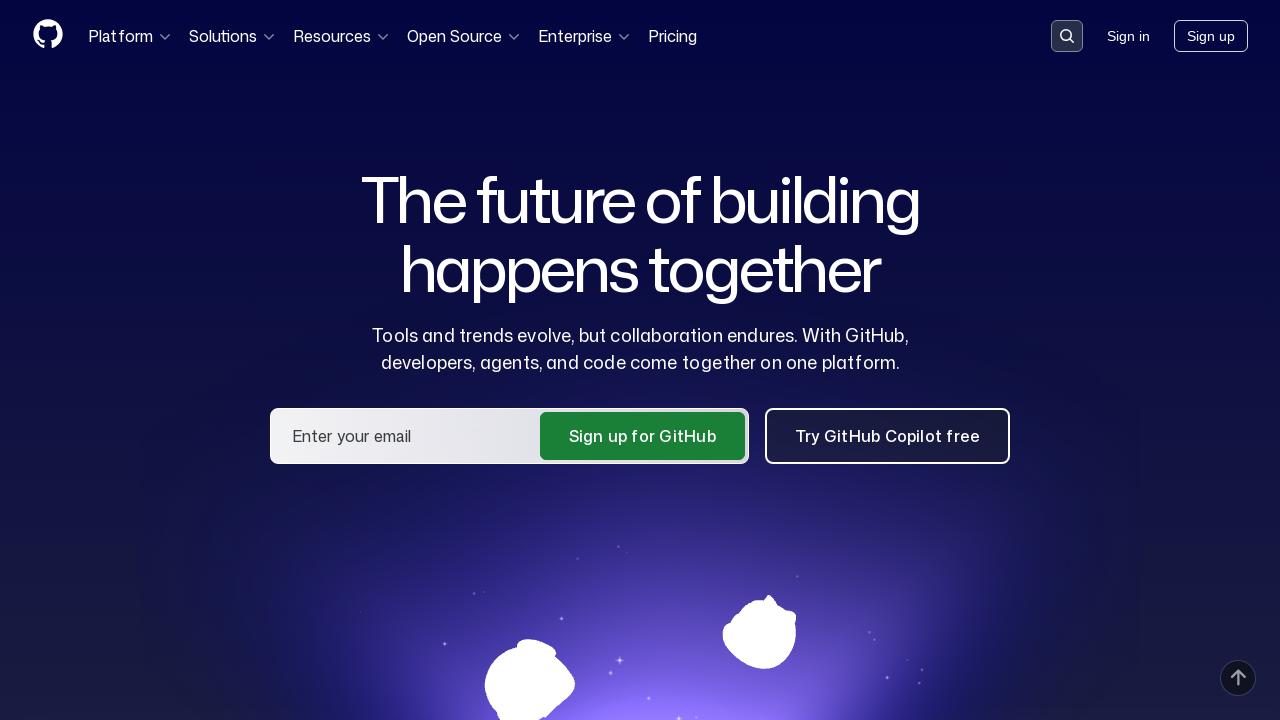